Tests the Nova Poshta package tracking functionality by entering a tracking number into the search field and clicking the search button to look up package status.

Starting URL: https://tracking.novaposhta.ua/#/uk

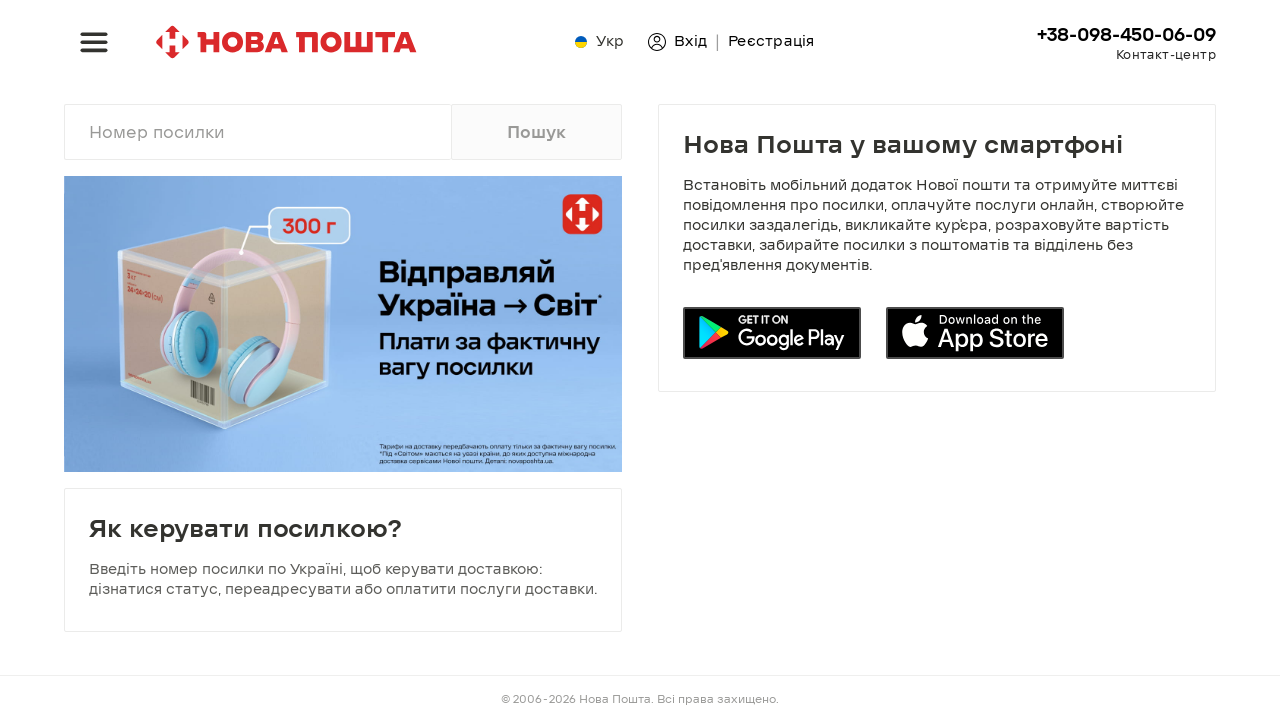

Waited for page to load (networkidle)
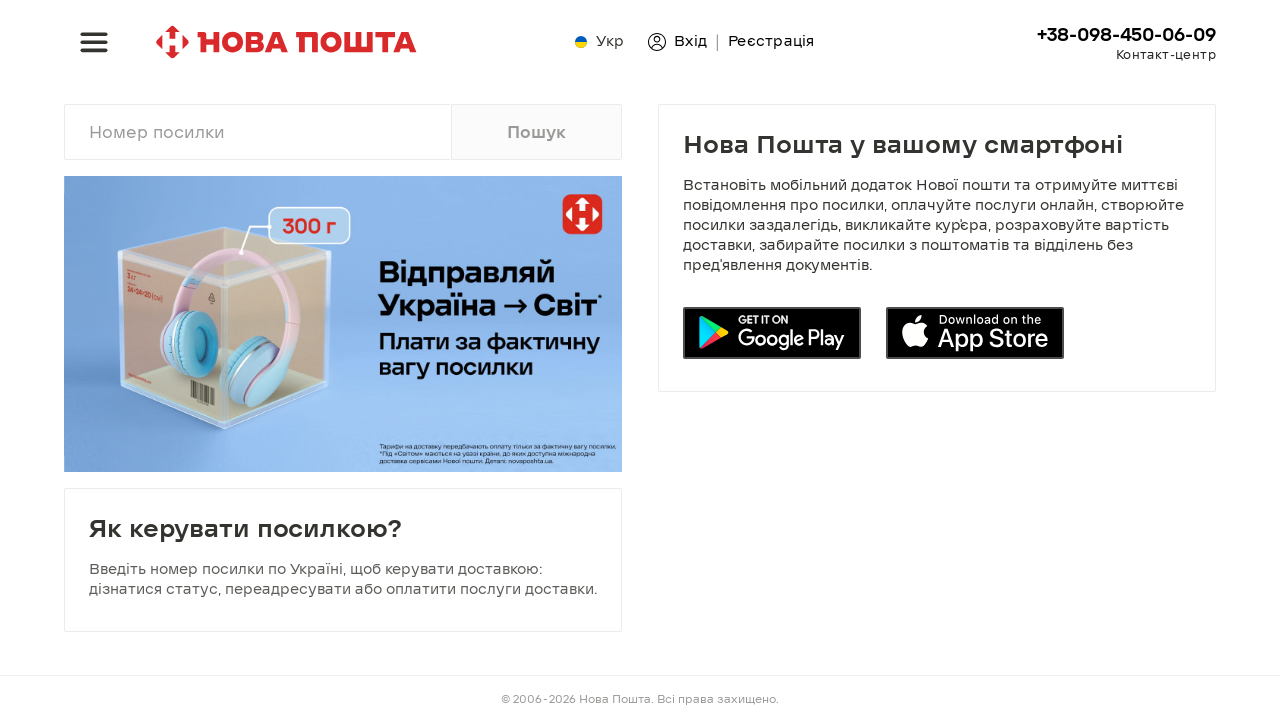

Filled tracking number field with selector 'input#en' on input#en
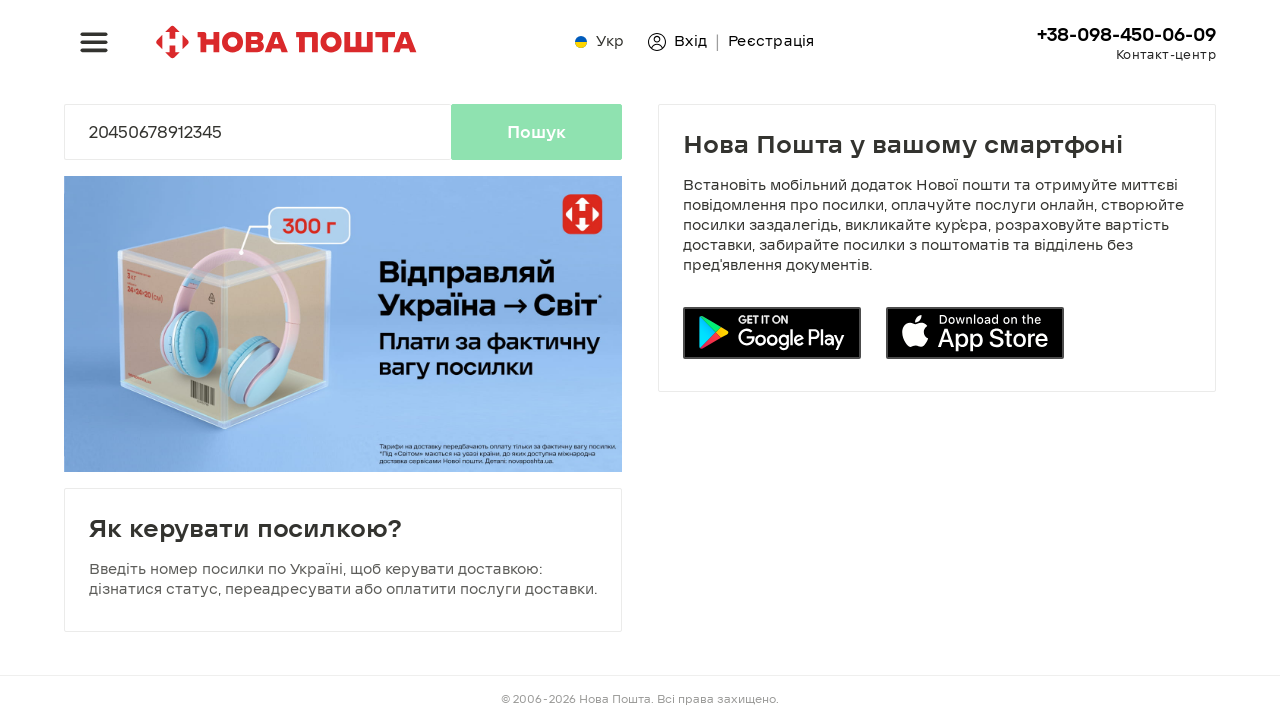

Clicked search button with selector 'input#np-number-input-desktop-btn-search-en' at (536, 132) on input#np-number-input-desktop-btn-search-en
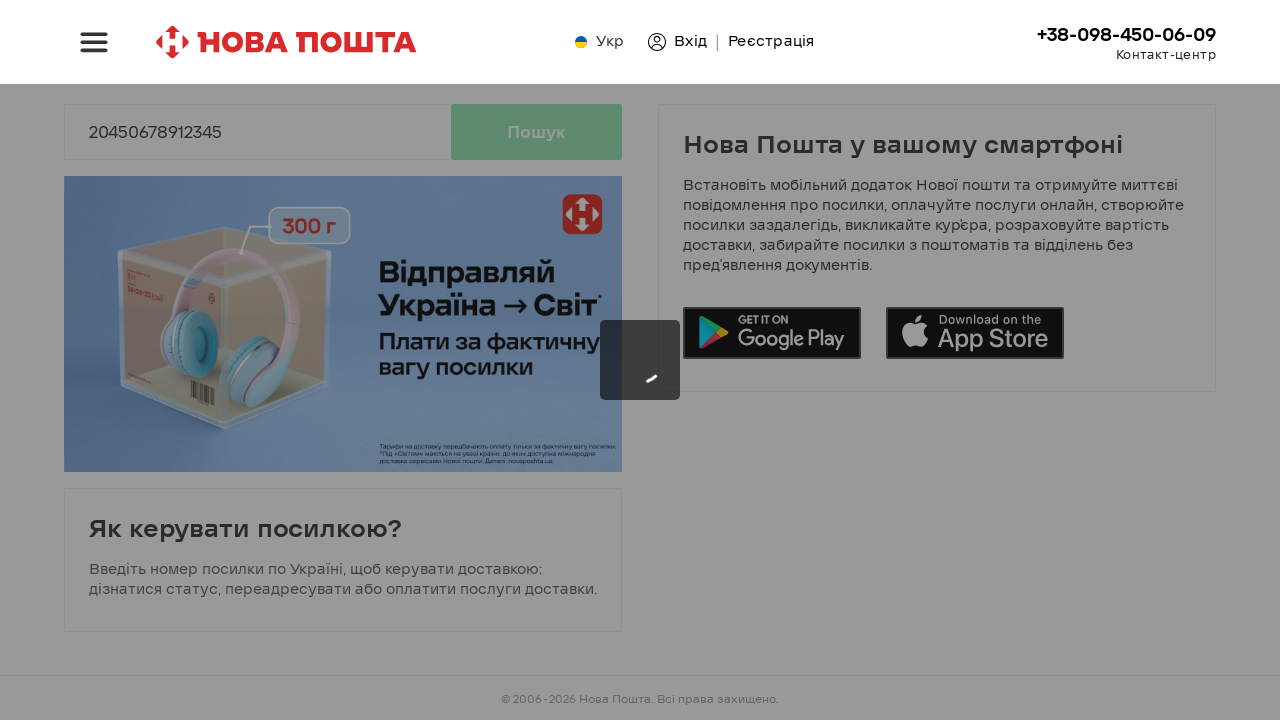

Waited 3 seconds for search results to load
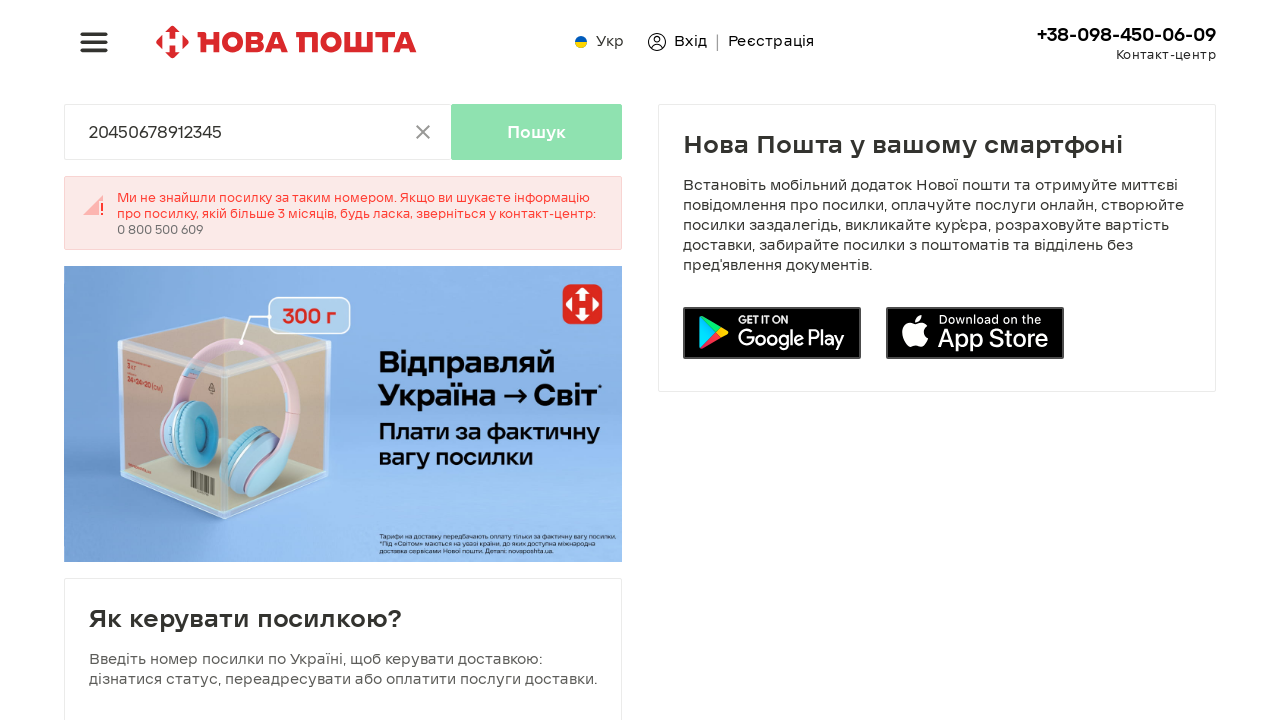

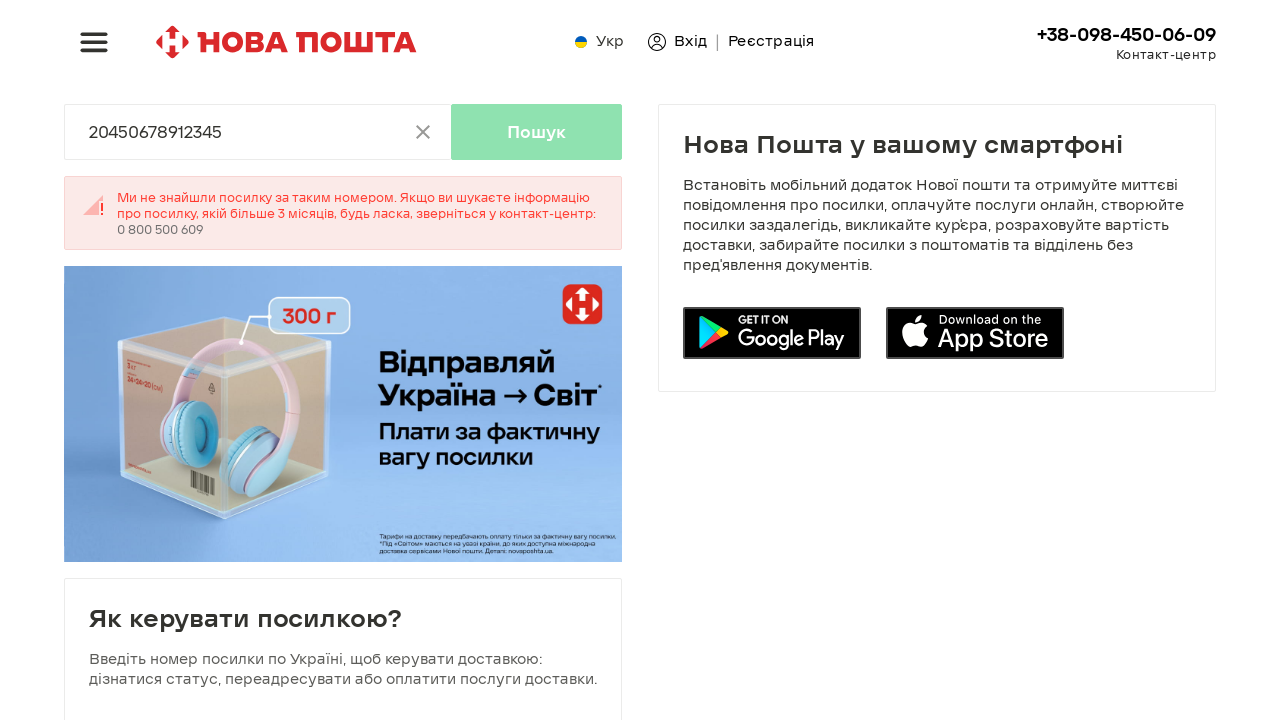